Tests the search functionality on the Playwright documentation site by clicking the search button, entering a search query for "assertions", and clicking on a search result link.

Starting URL: https://playwright.dev/

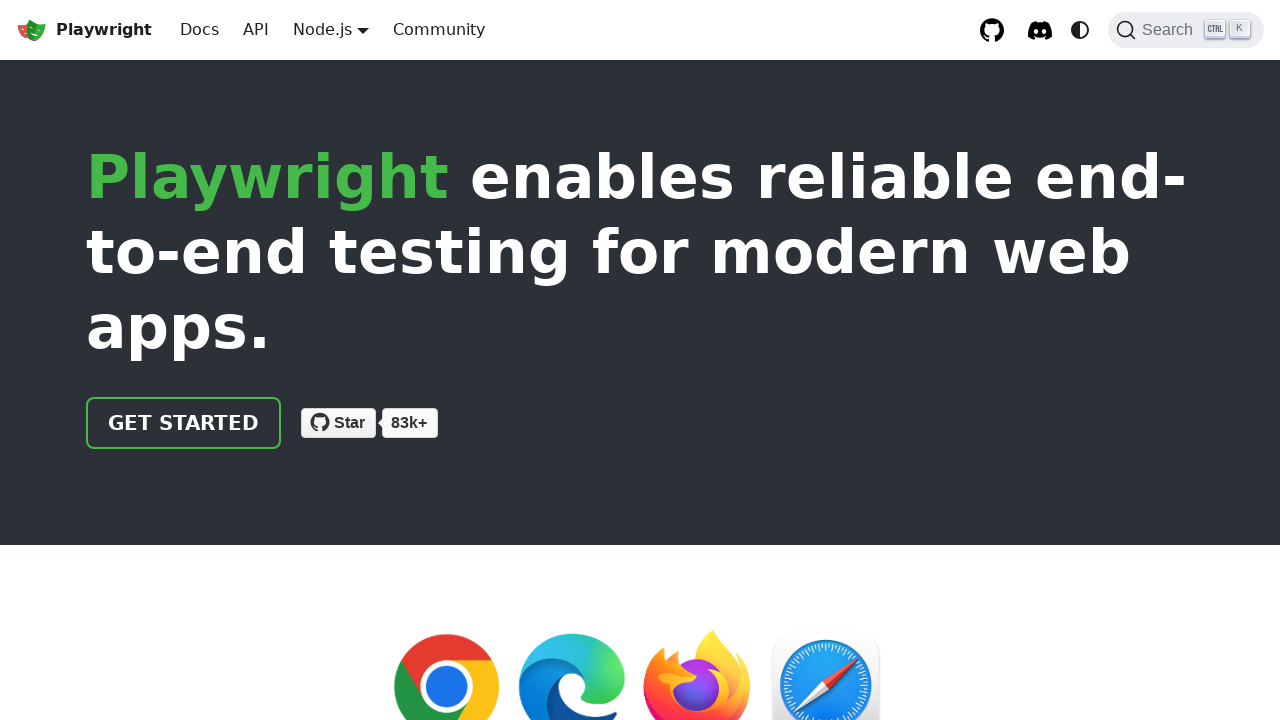

Clicked the search button at (1186, 30) on internal:label="Search"i
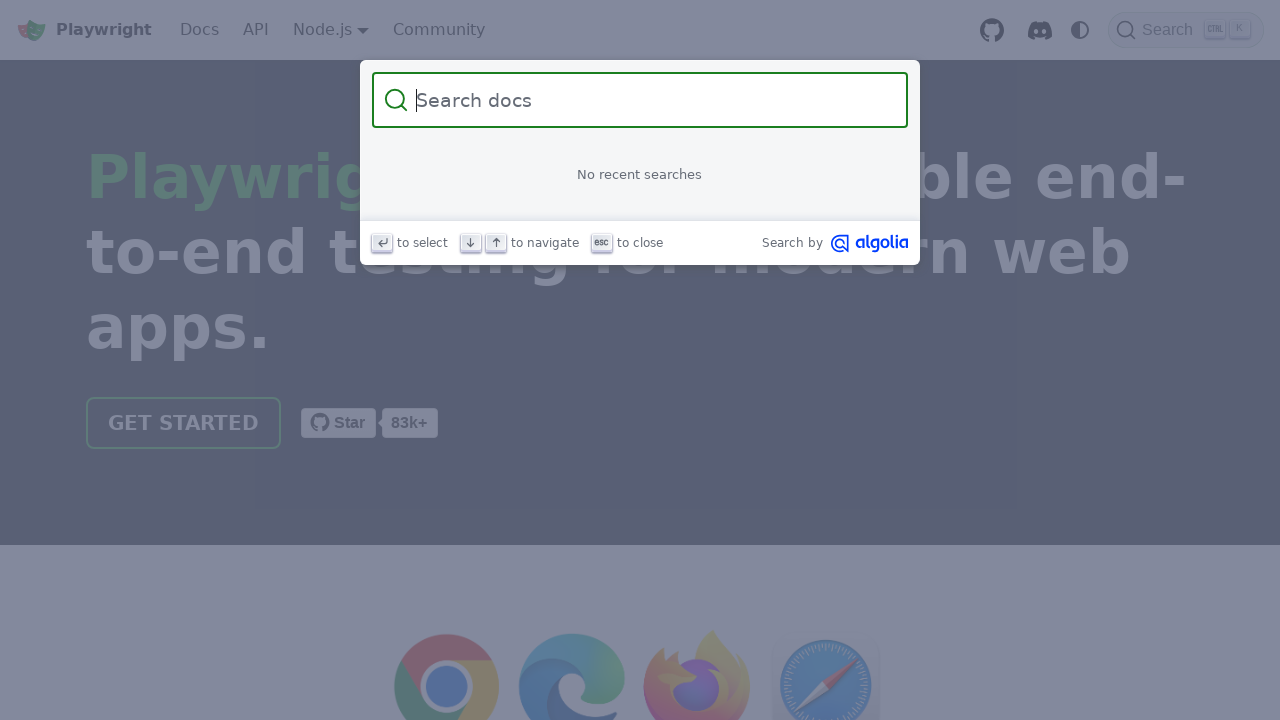

Clicked on the search input field at (652, 100) on internal:attr=[placeholder="Search docs"i]
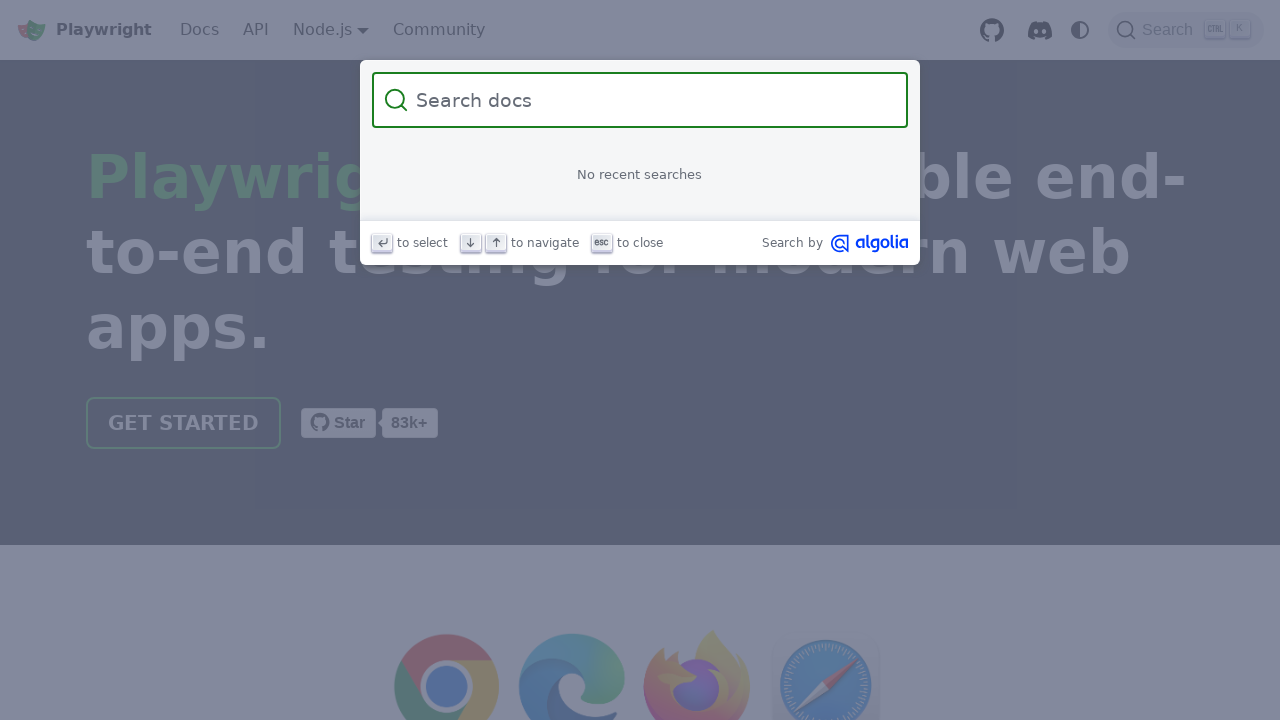

Entered 'assertions' in the search field on internal:attr=[placeholder="Search docs"i]
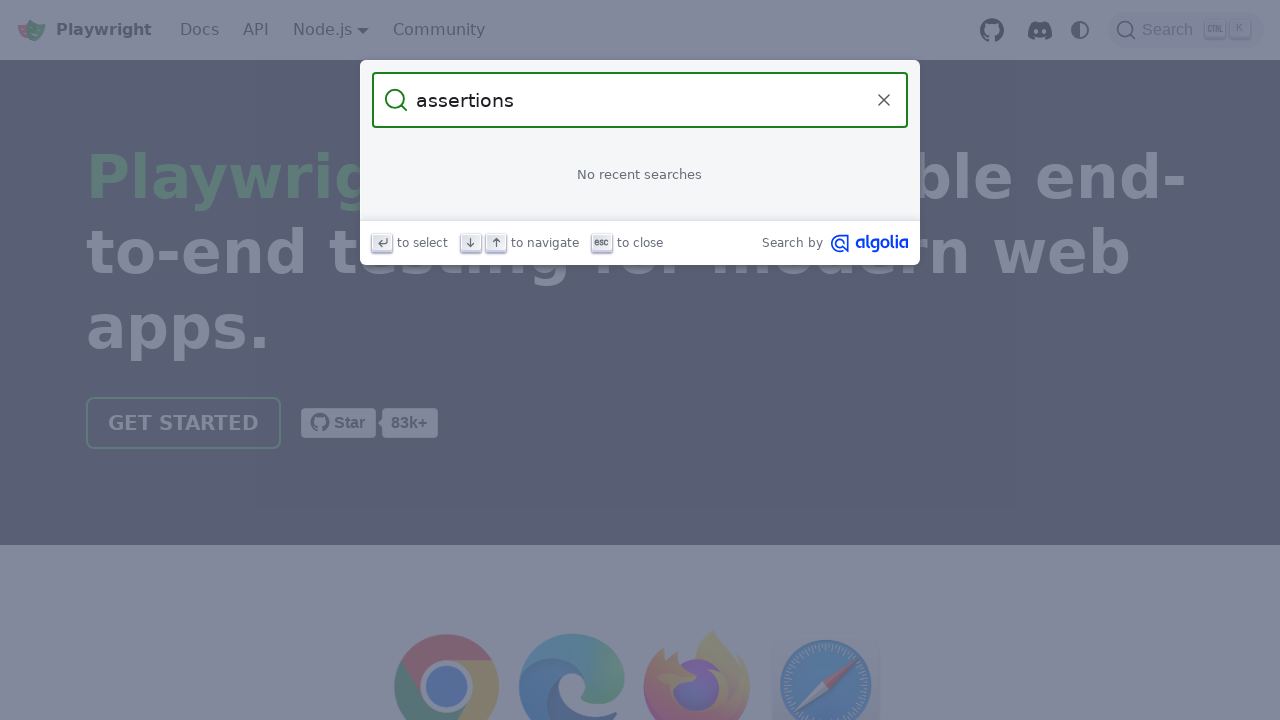

Clicked on the 'Auto-retrying assertions' search result link at (640, 256) on internal:role=link[name="Auto-retrying assertions​ Assertions"i]
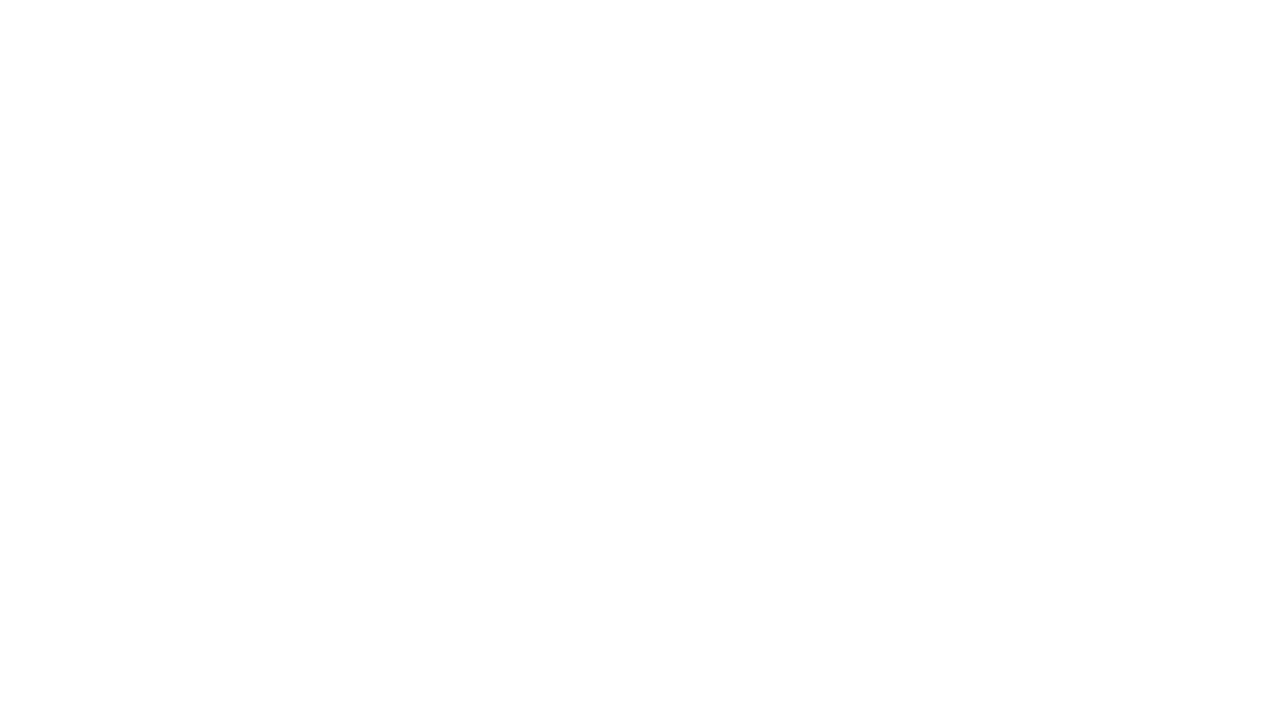

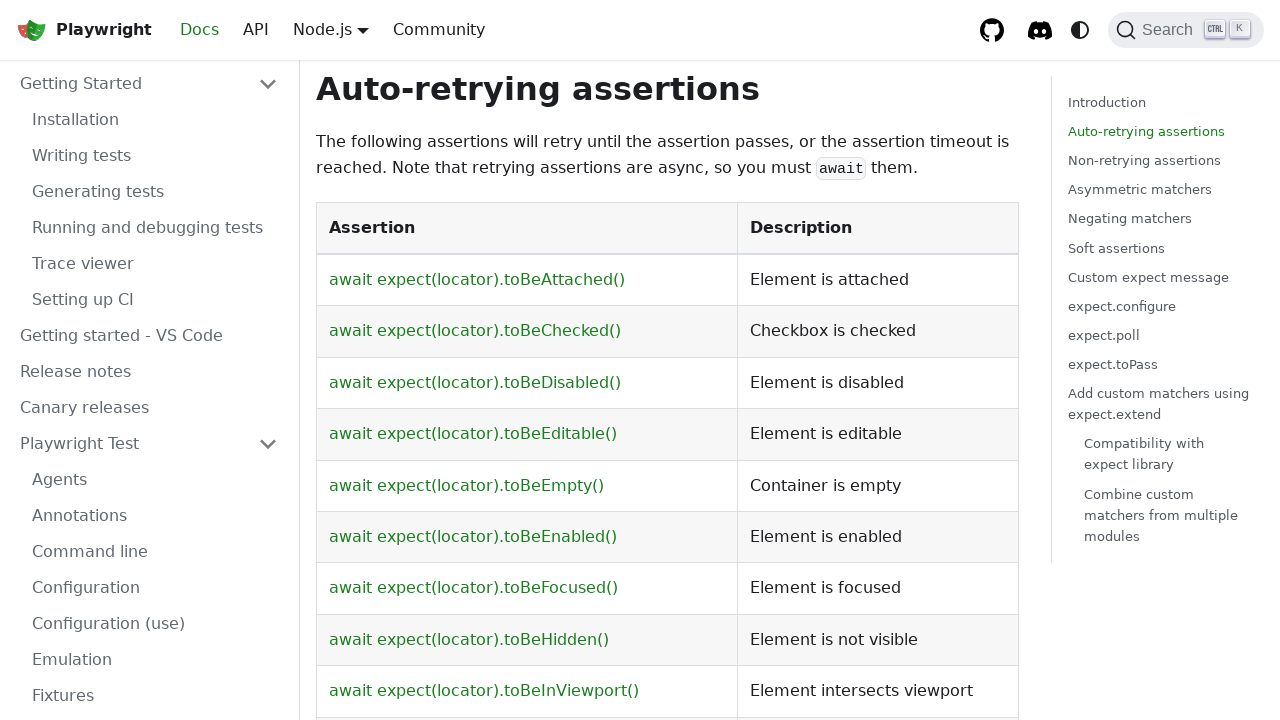